Tests various dropdown interactions on a flight booking practice page including static dropdowns, passenger count selectors, and dynamic origin/destination dropdowns

Starting URL: https://rahulshettyacademy.com/dropdownsPractise/

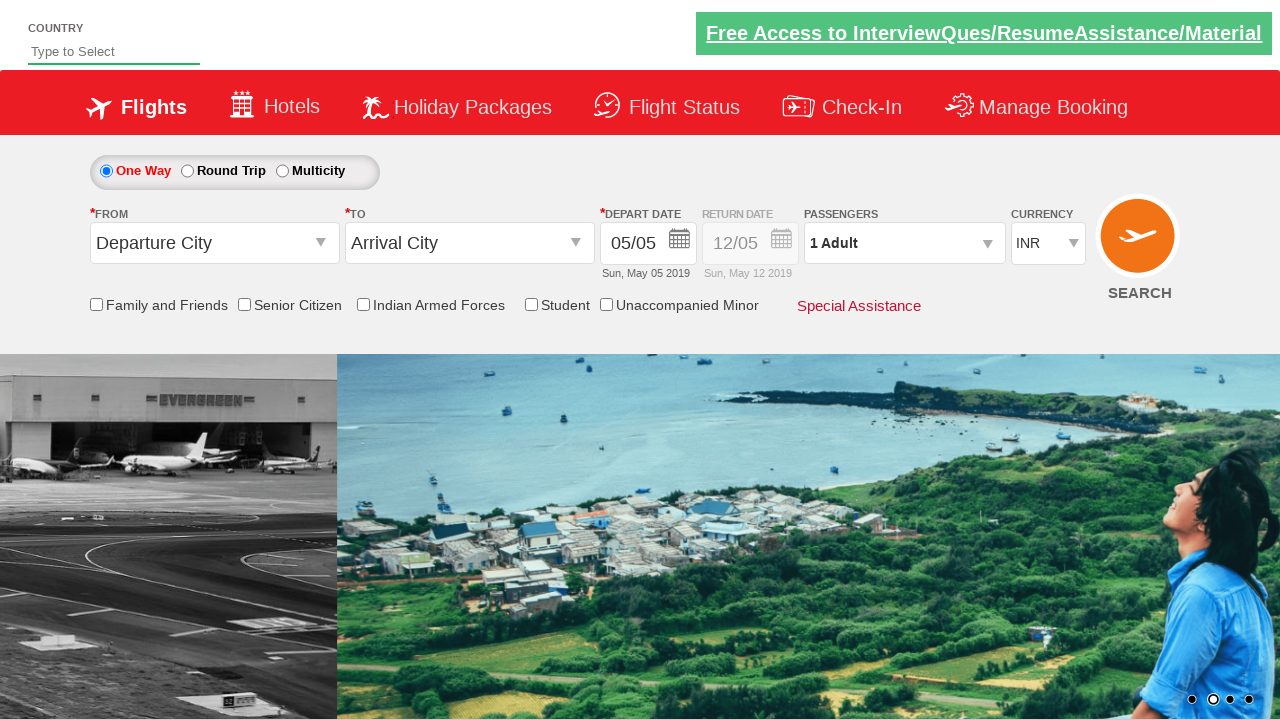

Selected USD from static currency dropdown on #ctl00_mainContent_DropDownListCurrency
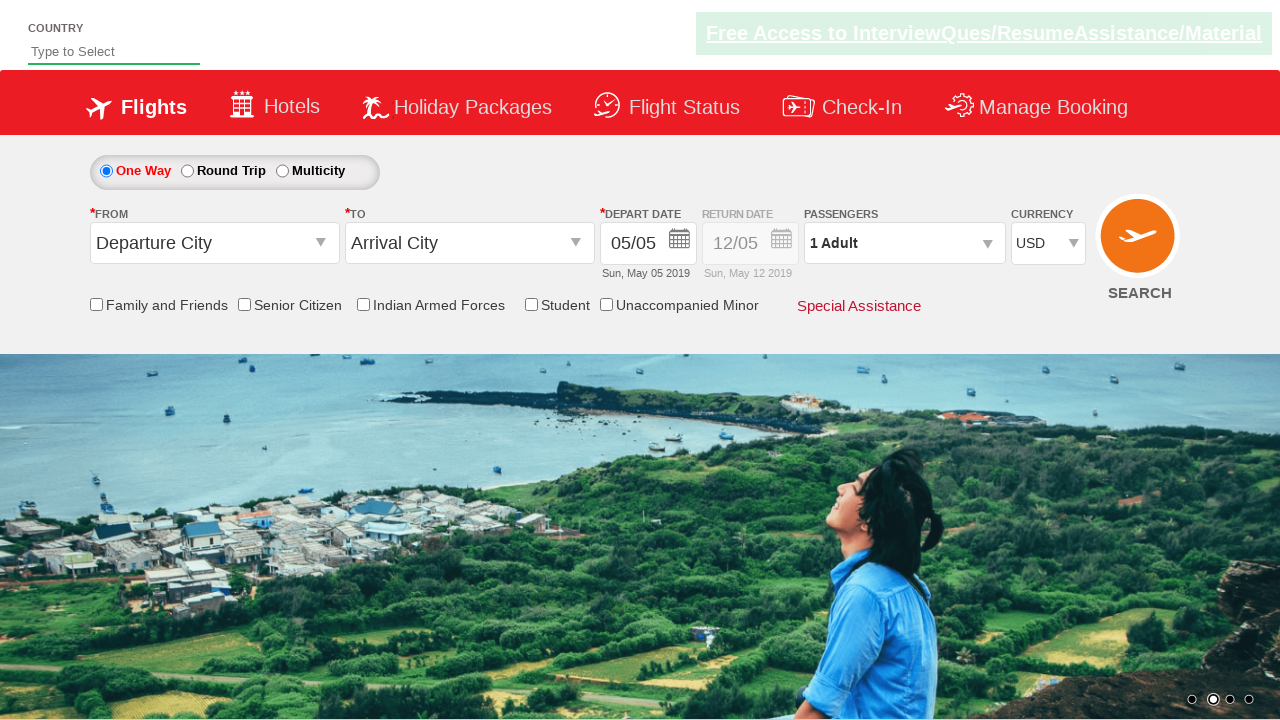

Clicked on passenger info dropdown at (904, 243) on #divpaxinfo
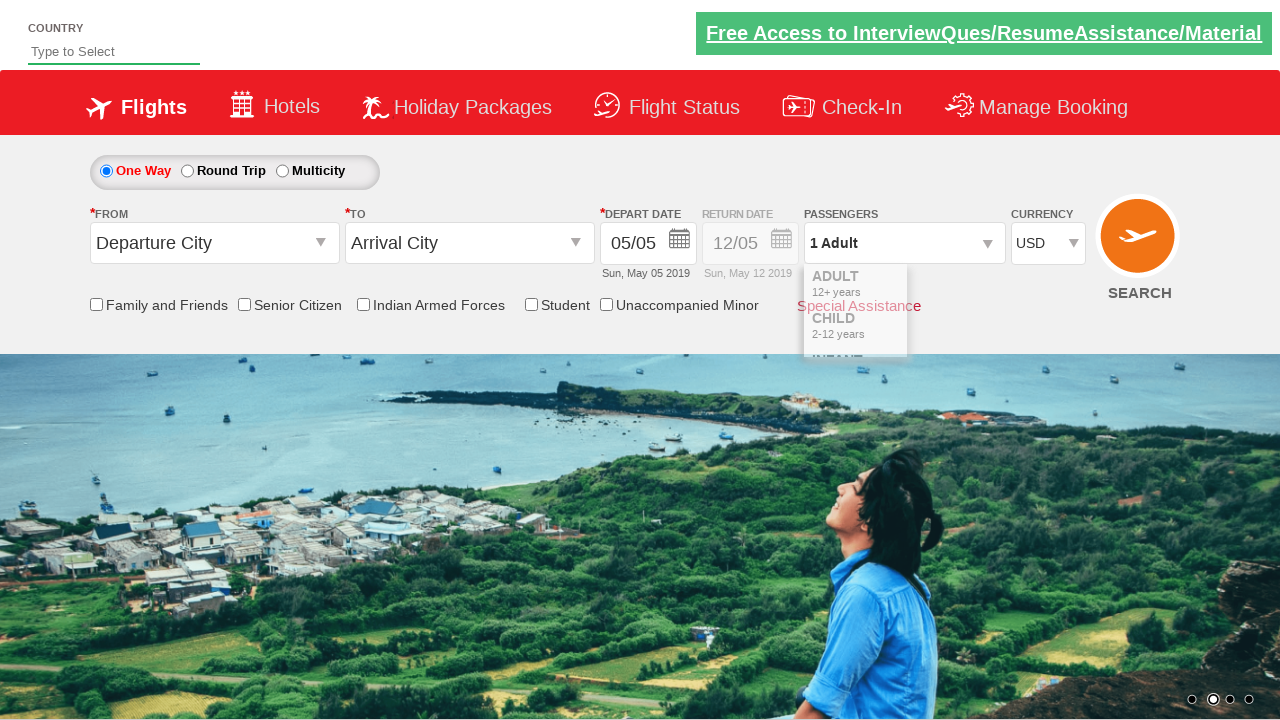

Waited 2 seconds for passenger dropdown to open
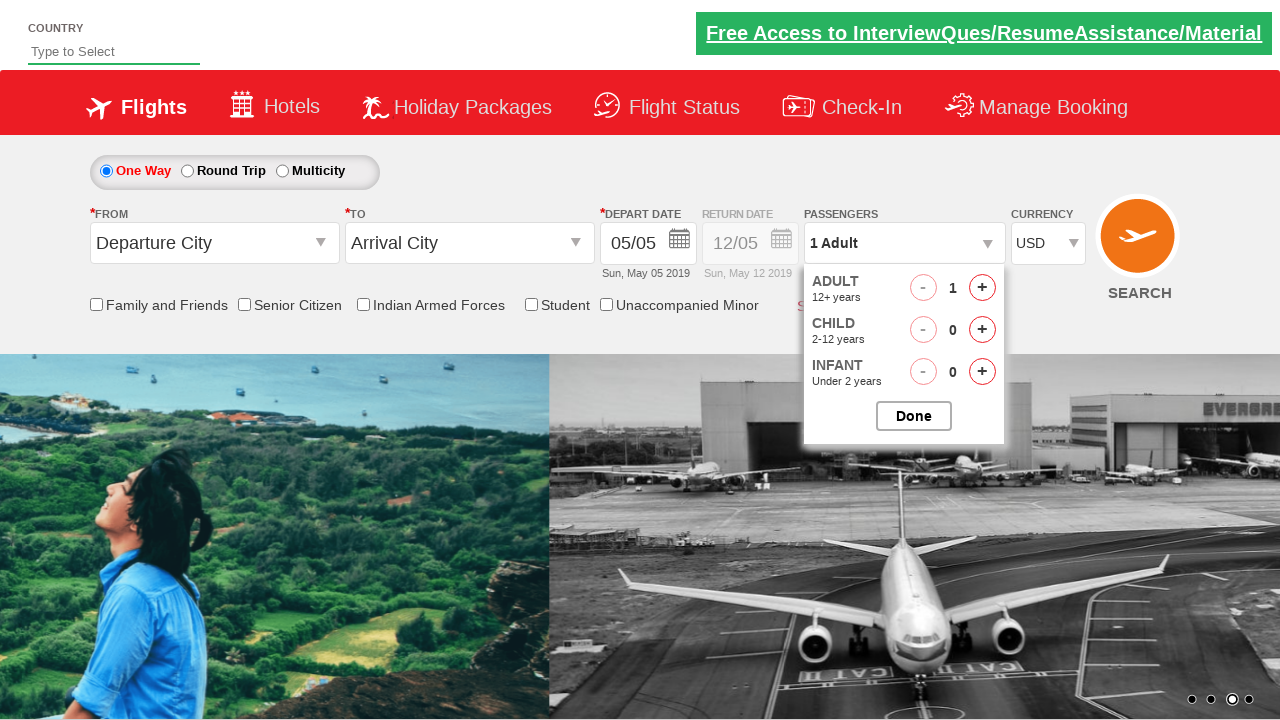

Incremented adult passenger count (iteration 1/5) at (982, 288) on #hrefIncAdt
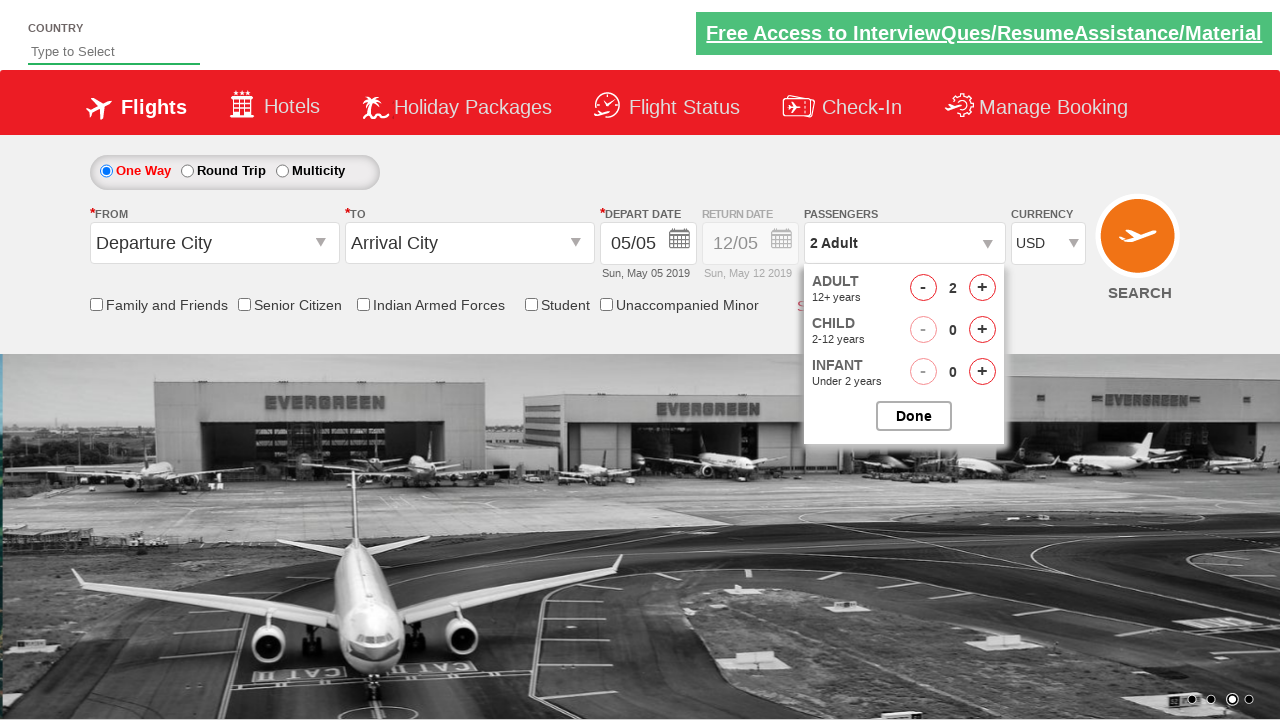

Incremented adult passenger count (iteration 2/5) at (982, 288) on #hrefIncAdt
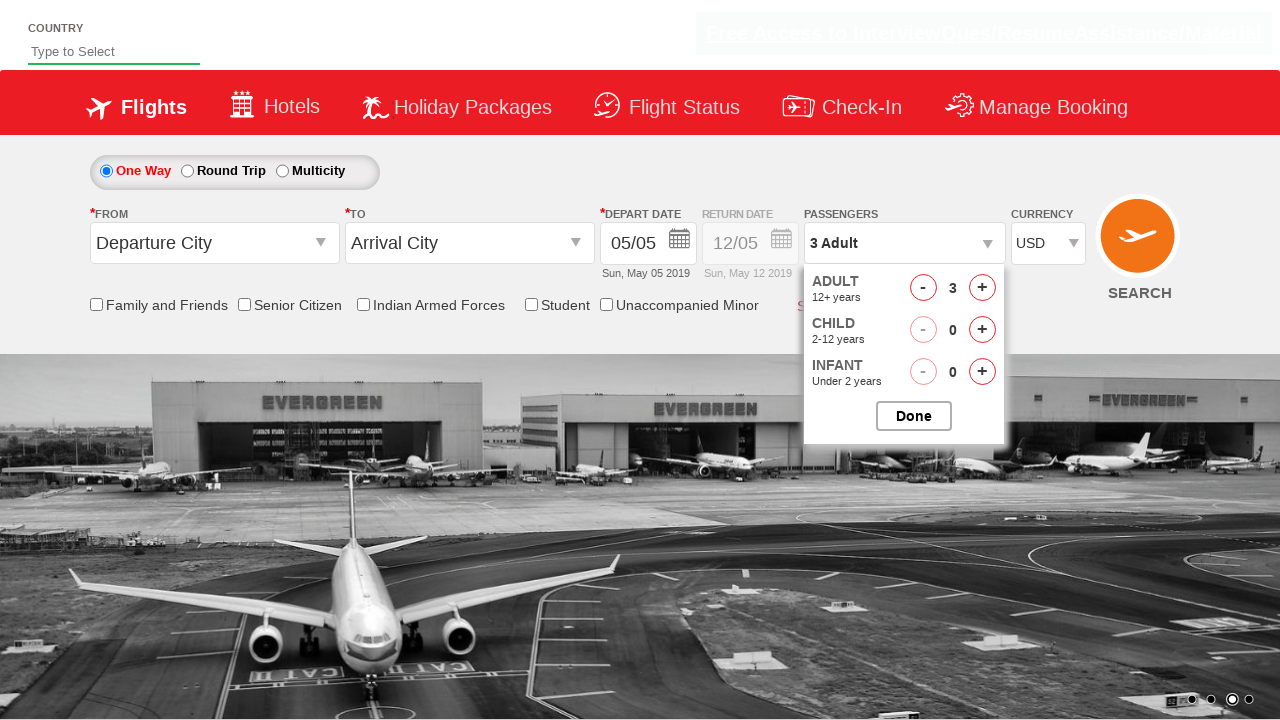

Incremented adult passenger count (iteration 3/5) at (982, 288) on #hrefIncAdt
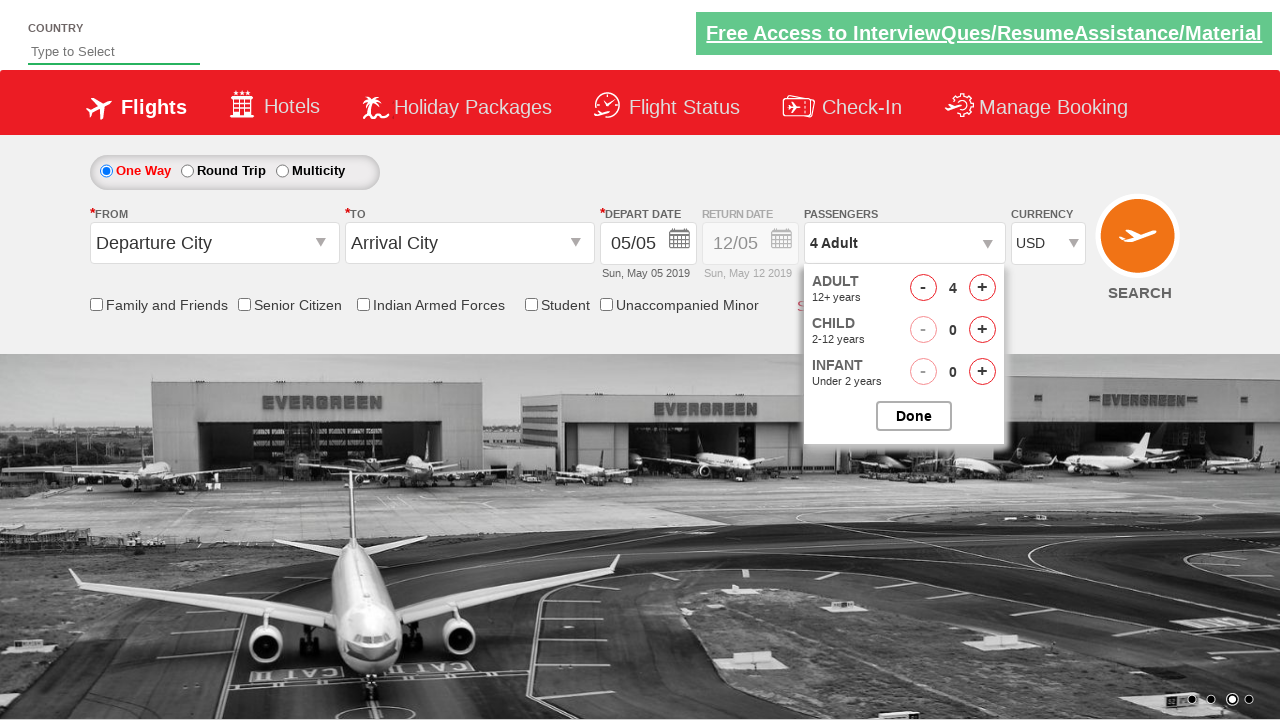

Incremented adult passenger count (iteration 4/5) at (982, 288) on #hrefIncAdt
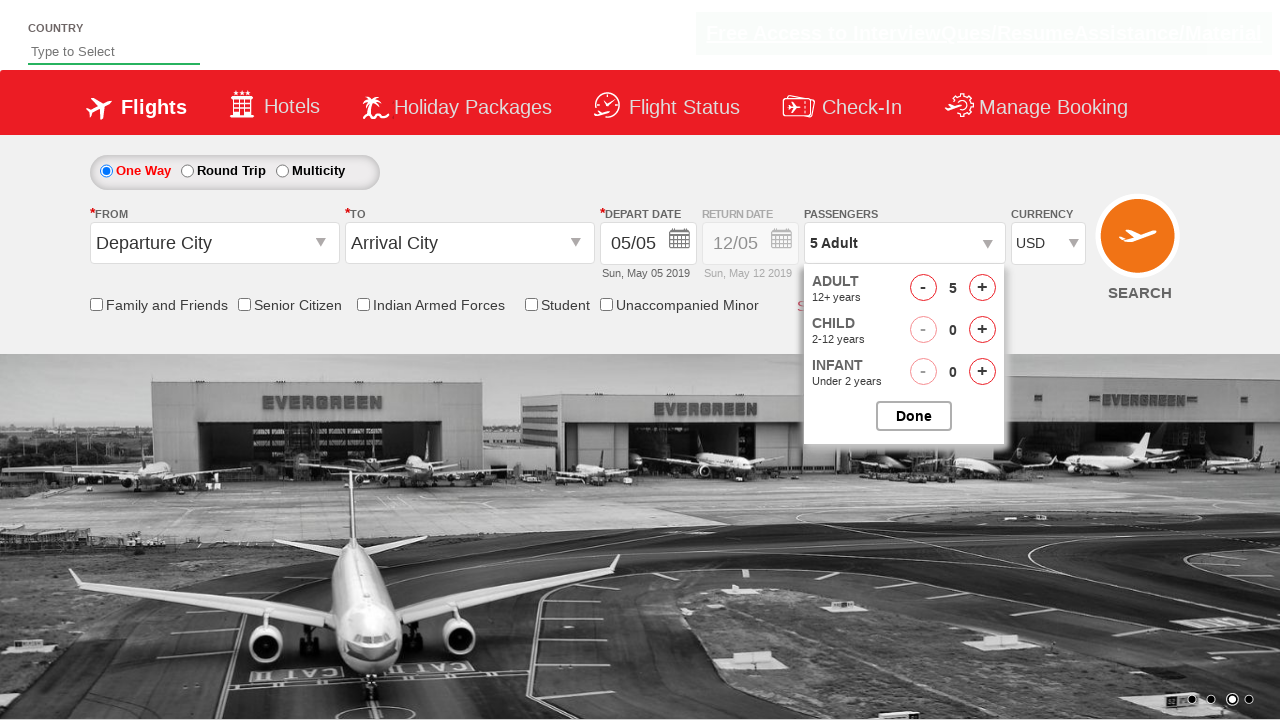

Incremented adult passenger count (iteration 5/5) at (982, 288) on #hrefIncAdt
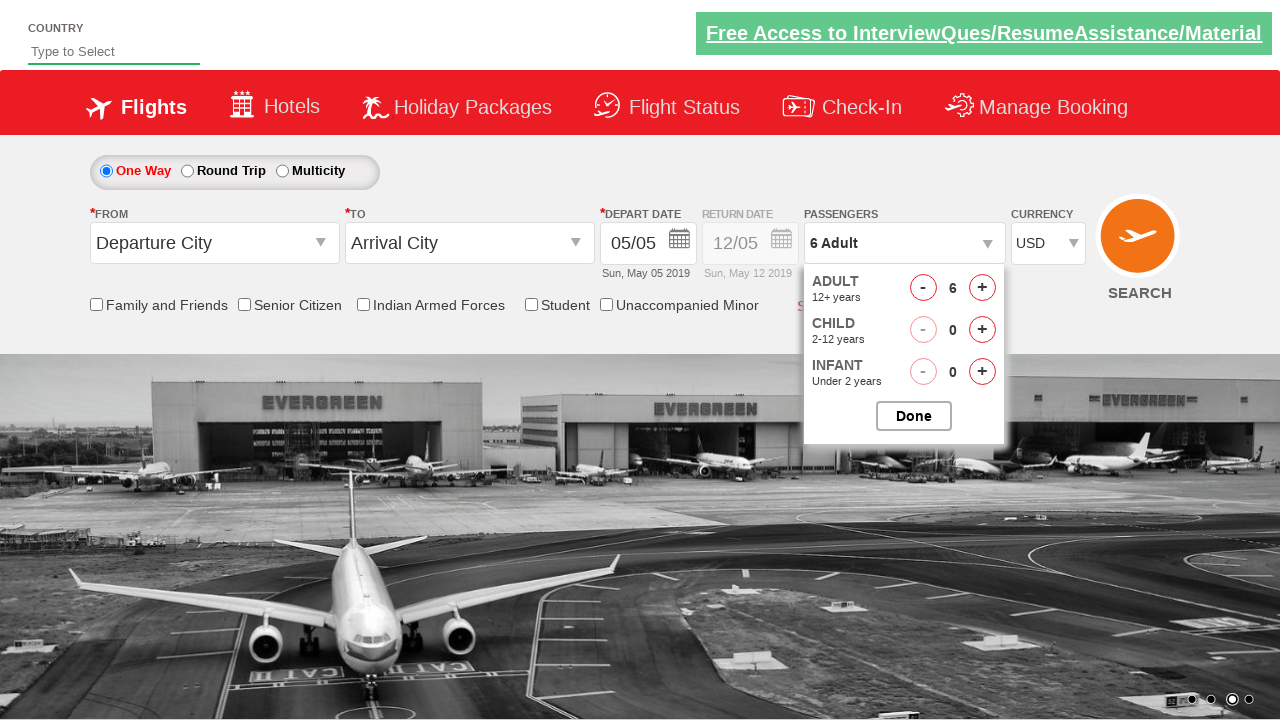

Closed passenger options dropdown at (914, 416) on #btnclosepaxoption
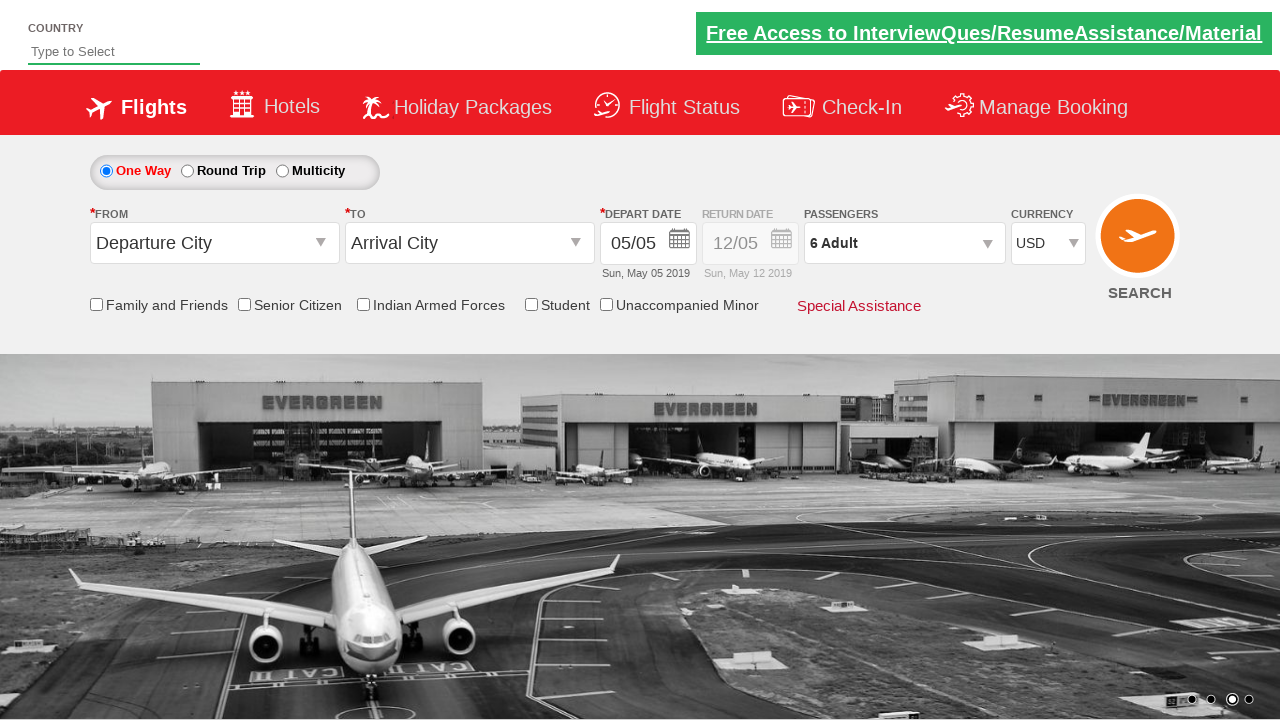

Clicked on origin station dropdown at (214, 243) on #ctl00_mainContent_ddl_originStation1_CTXT
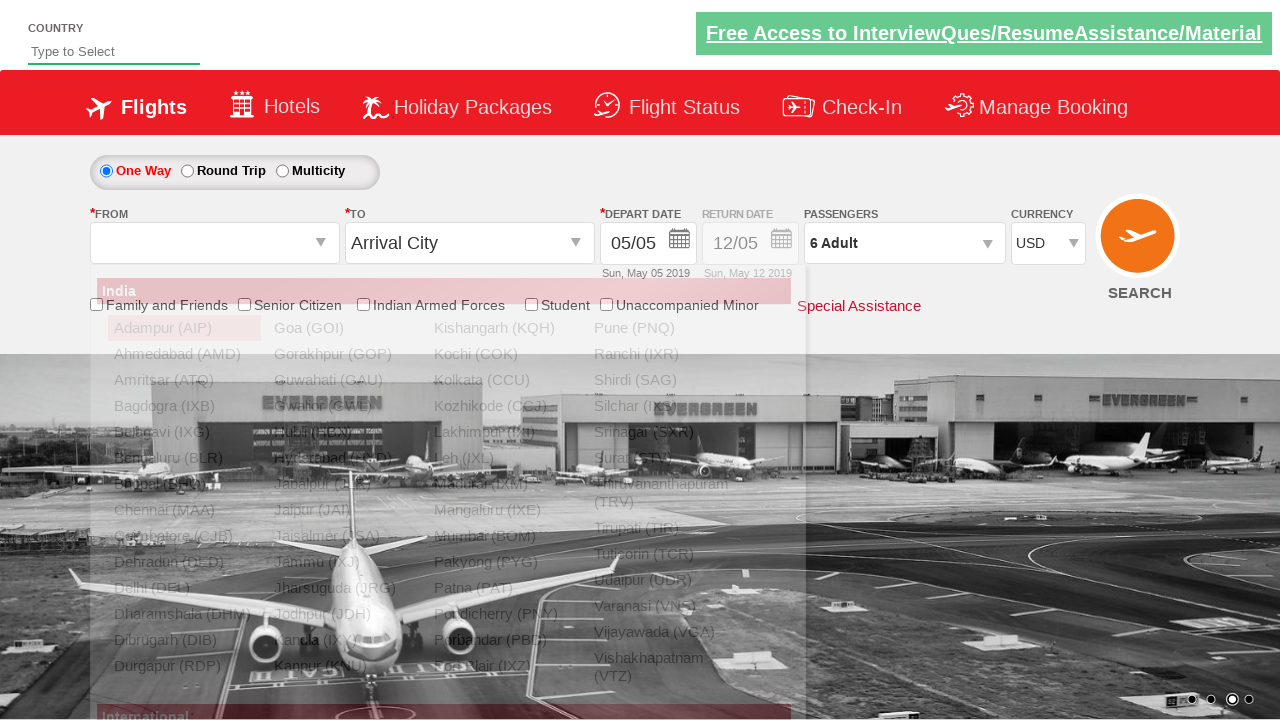

Selected GWL as origin station at (344, 406) on xpath=//a[@value='GWL']
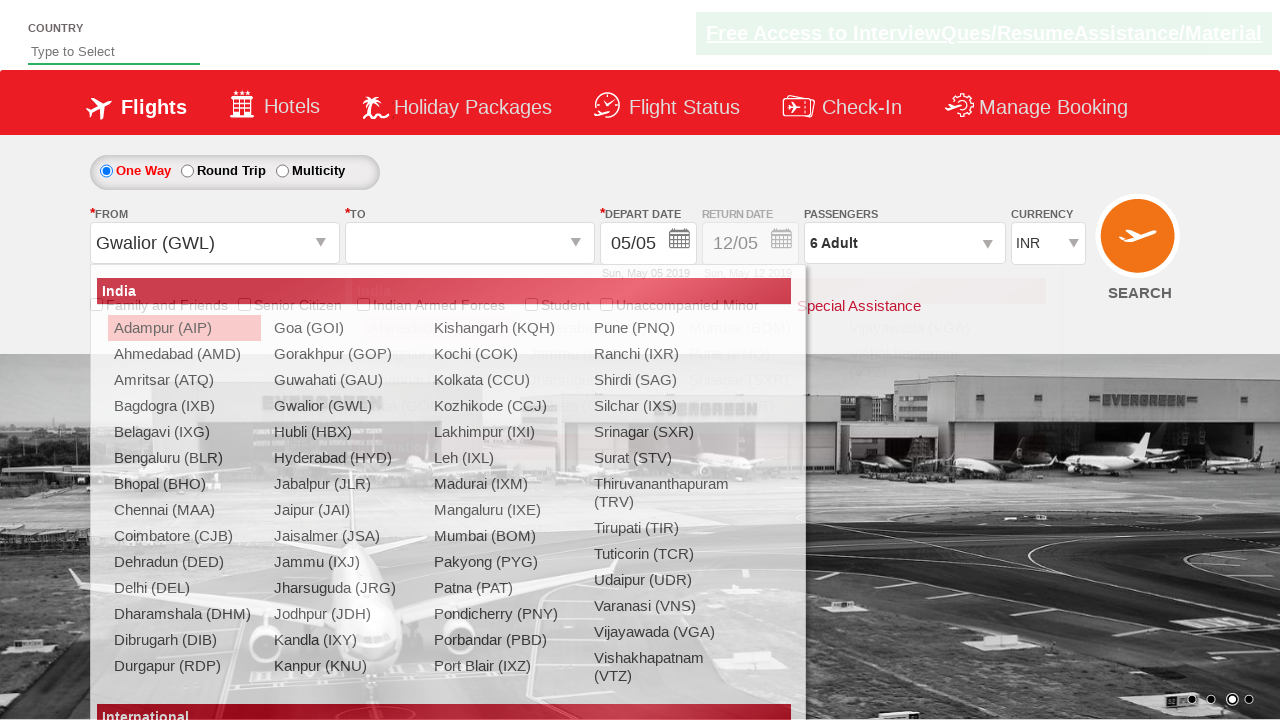

Waited 2 seconds after selecting origin station
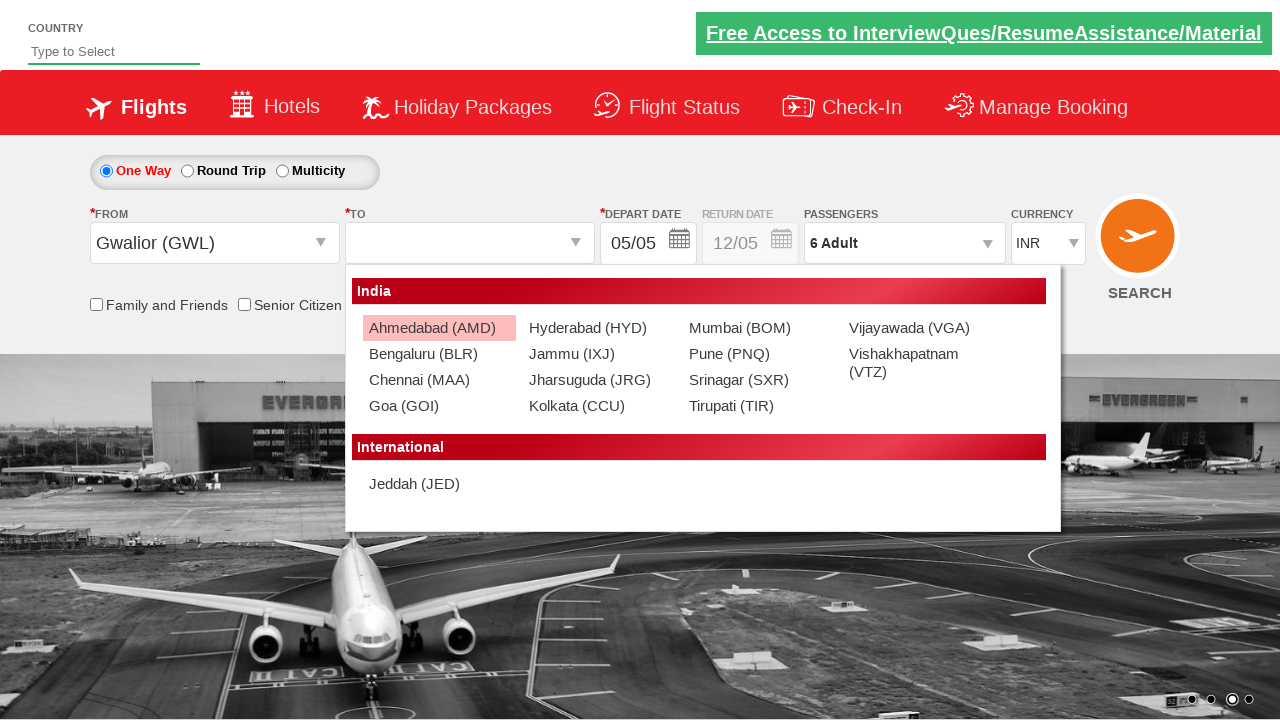

Selected MAA as destination station at (439, 380) on (//a[@value='MAA'])[2]
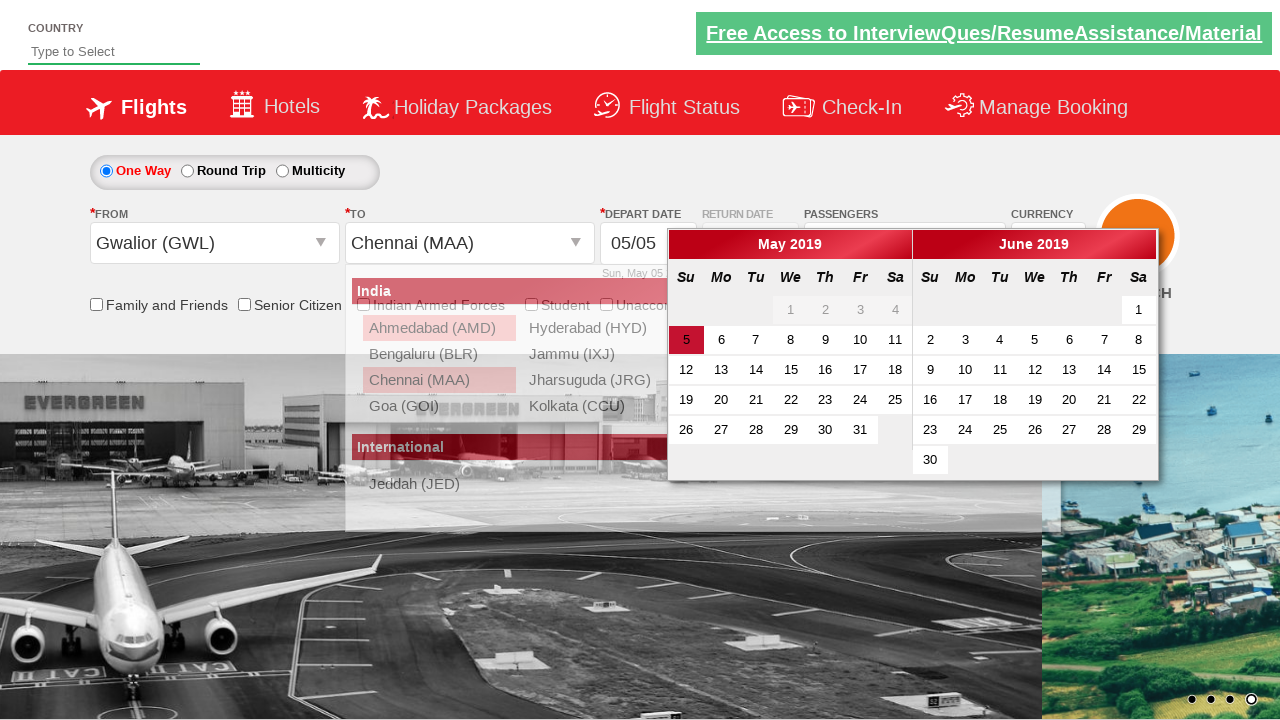

Typed 'ind' in autosuggest field on #autosuggest
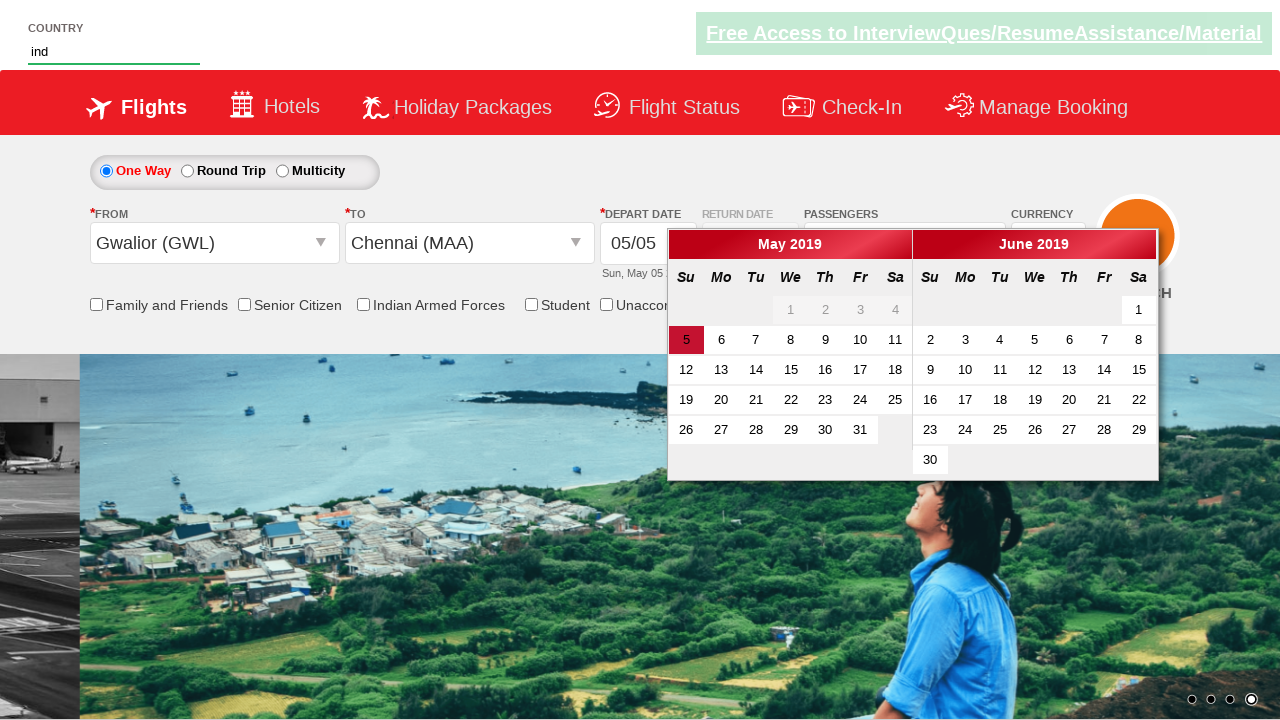

Waited 2 seconds for autosuggest results
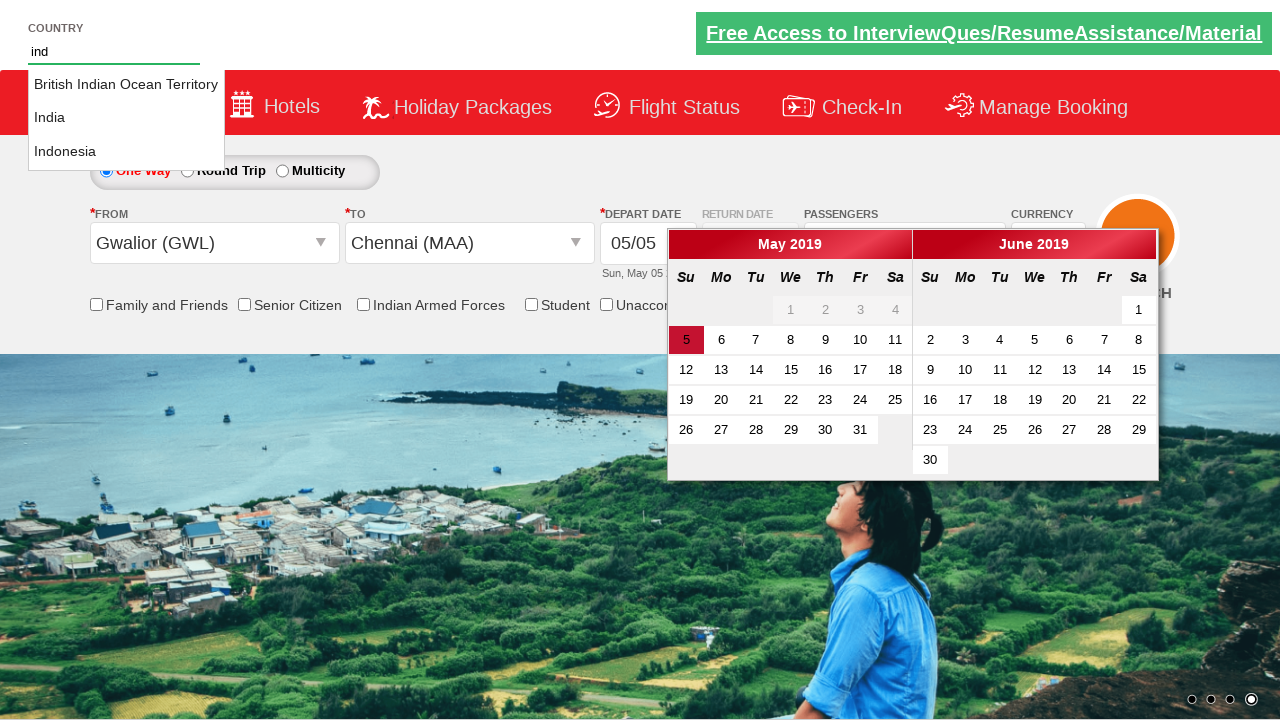

Selected AED currency by index 1 on #ctl00_mainContent_DropDownListCurrency
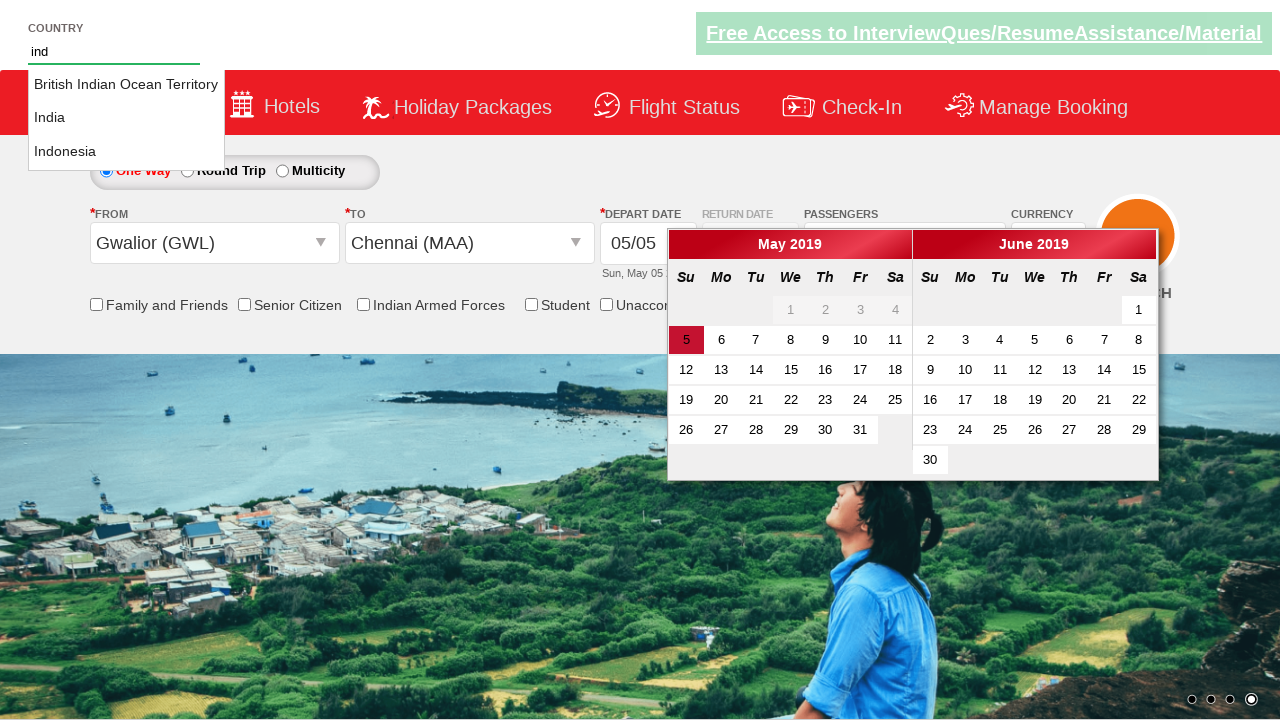

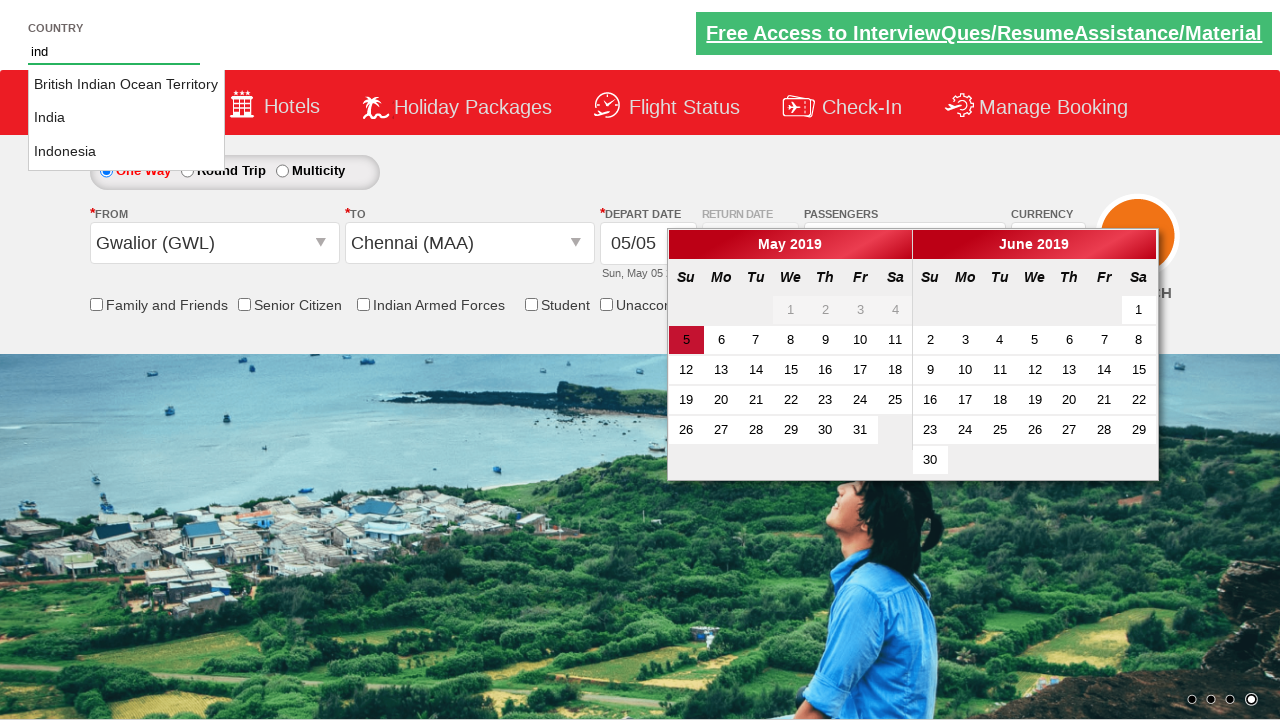